Scrolls to elements at the bottom of the page and fills in name and date fields

Starting URL: https://formy-project.herokuapp.com/scroll

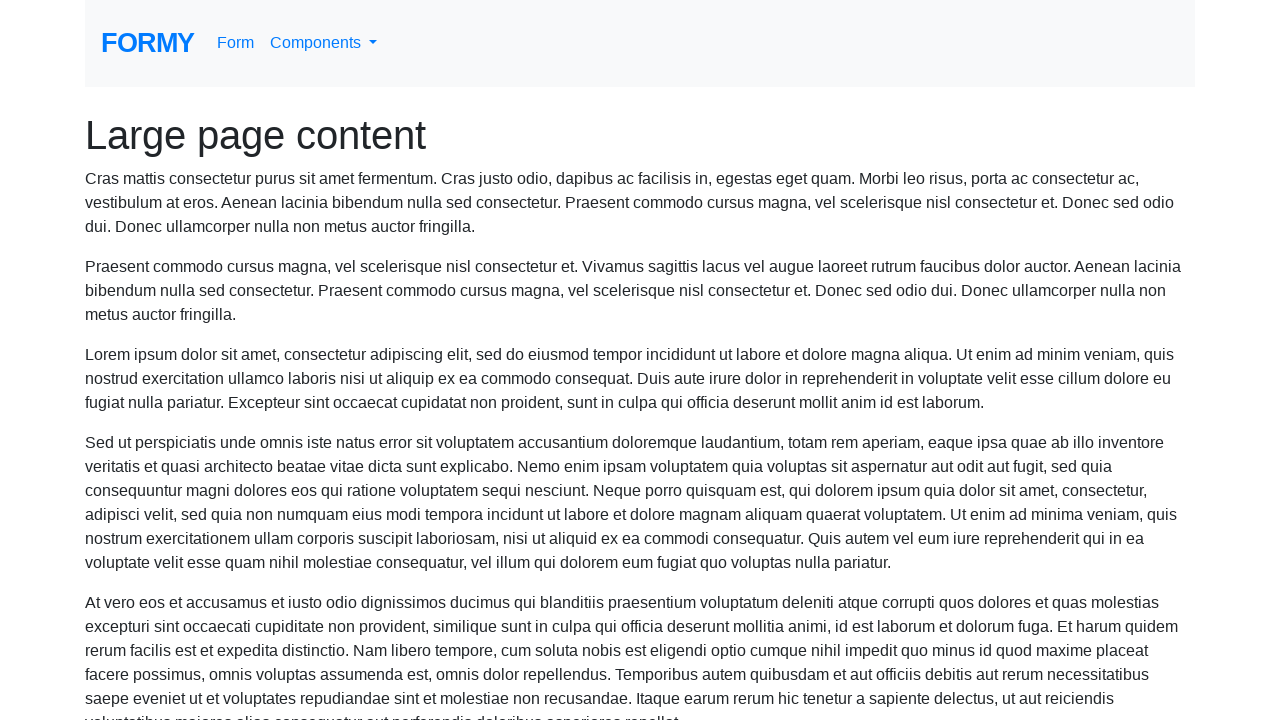

Filled name field with 'Claudio Correia' on #name
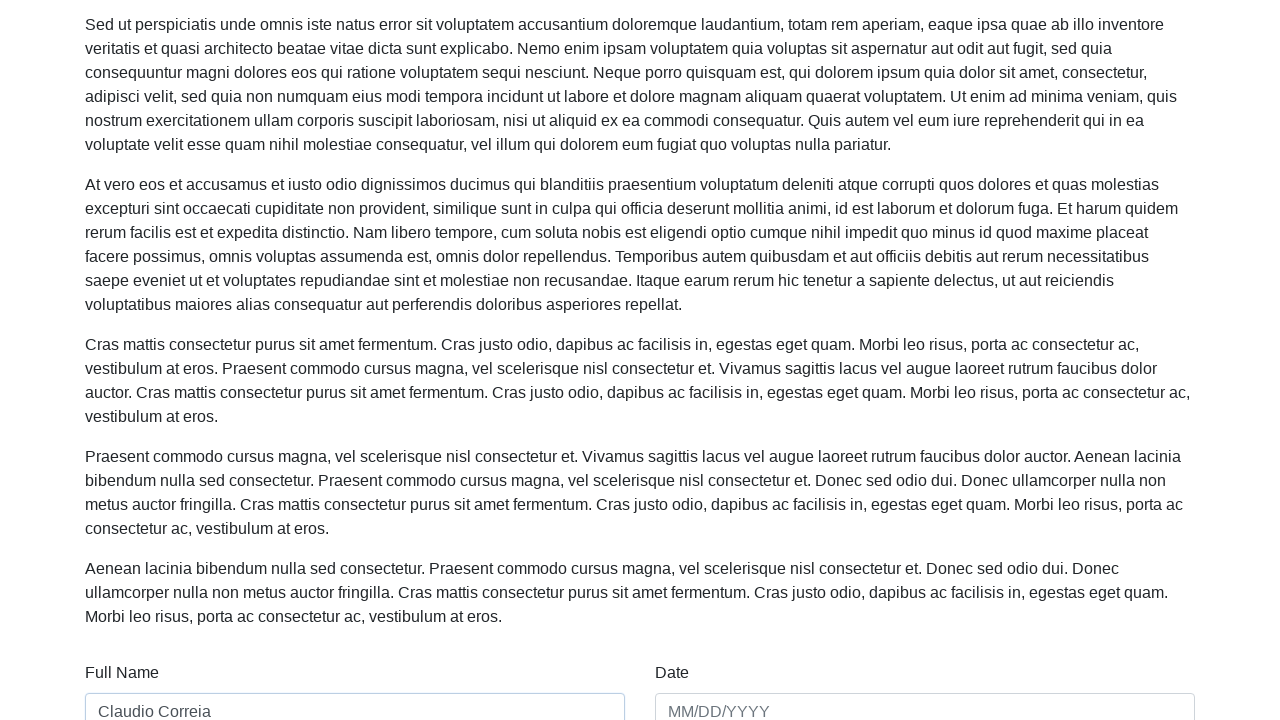

Filled date field with '01/01/2020' on #date
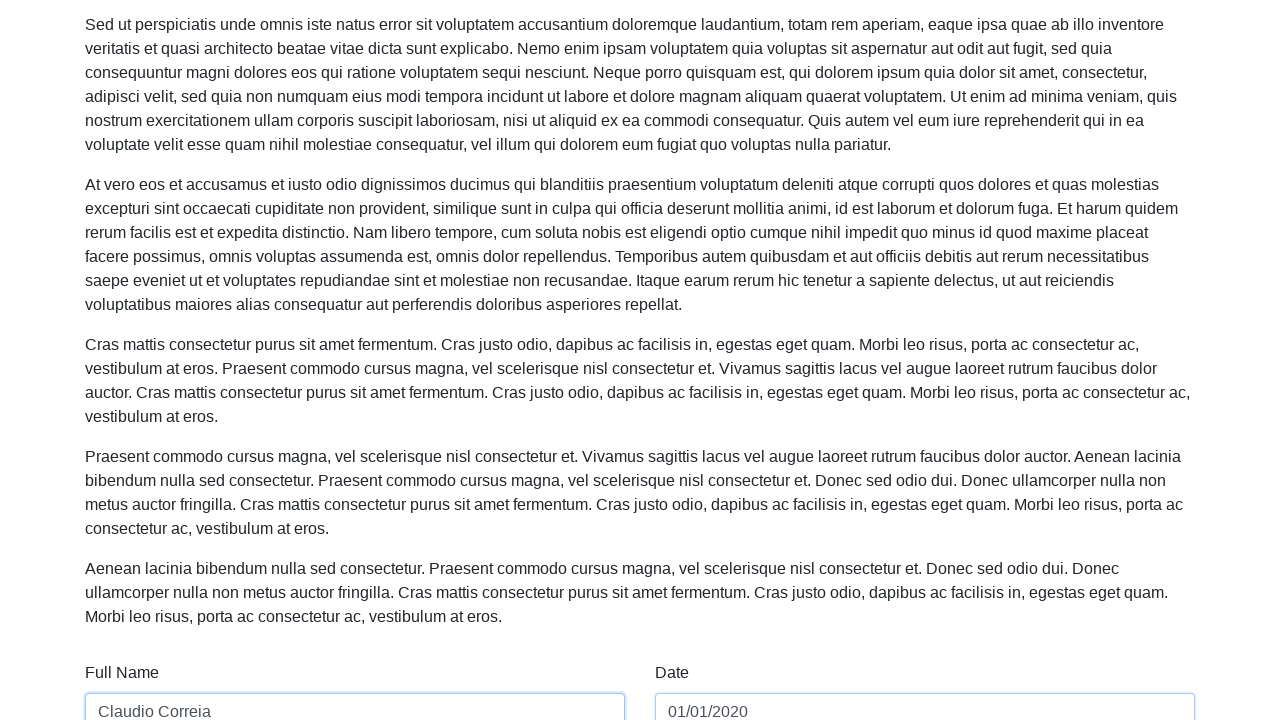

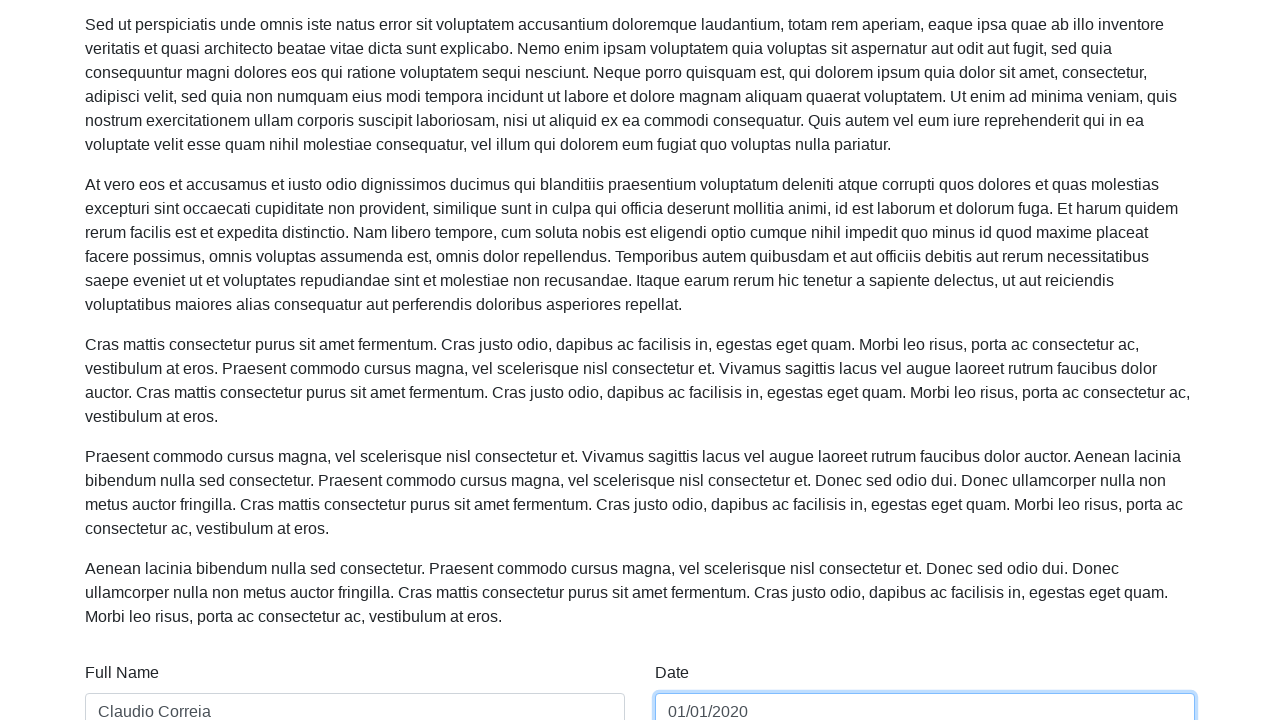